Tests adding and removing elements by clicking the Add Element button multiple times and deleting some of the created elements

Starting URL: https://the-internet.herokuapp.com

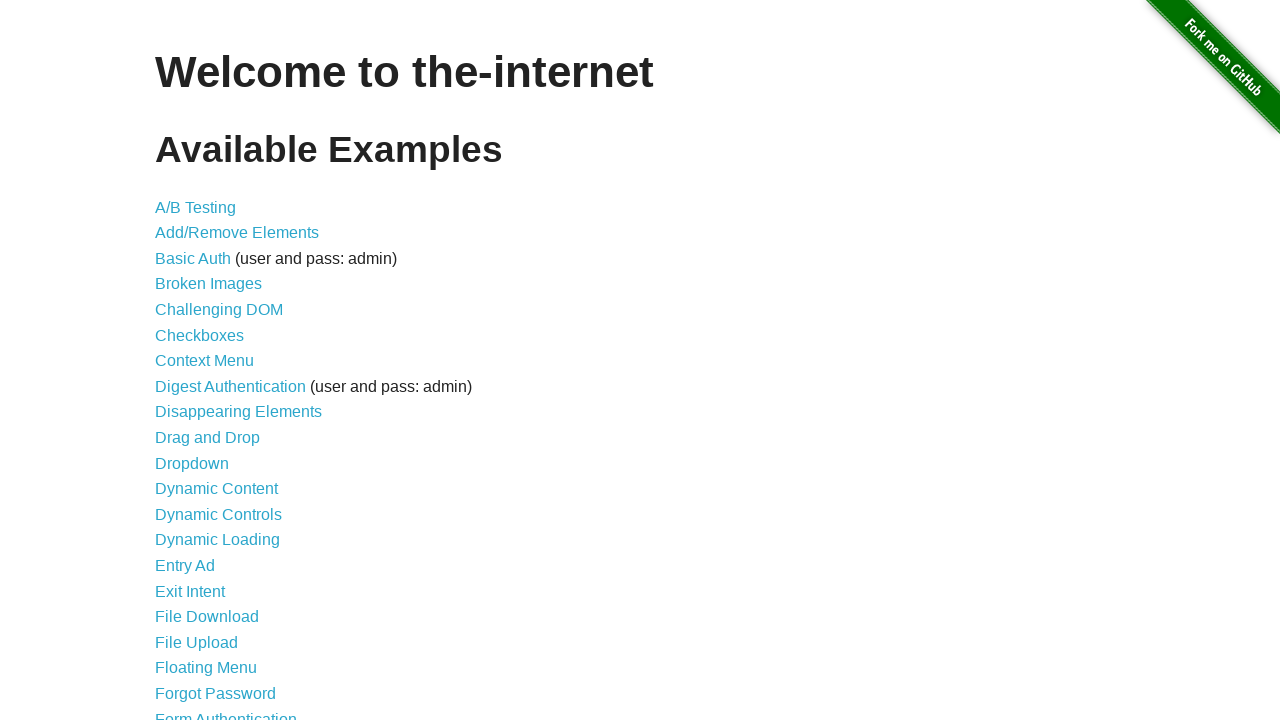

Clicked on Add/Remove Elements link at (237, 233) on internal:role=link[name="Add/Remove Elements"i]
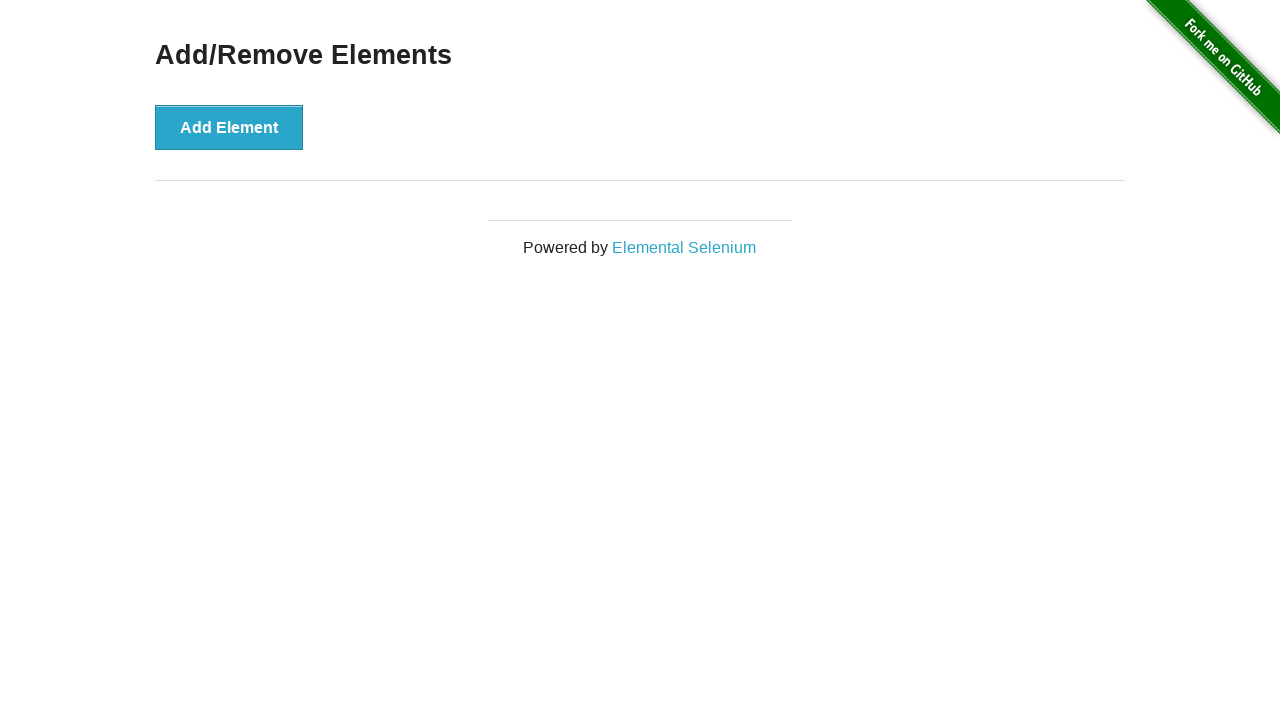

Clicked Add Element button (1st time) at (229, 127) on internal:role=button[name="Add Element"i]
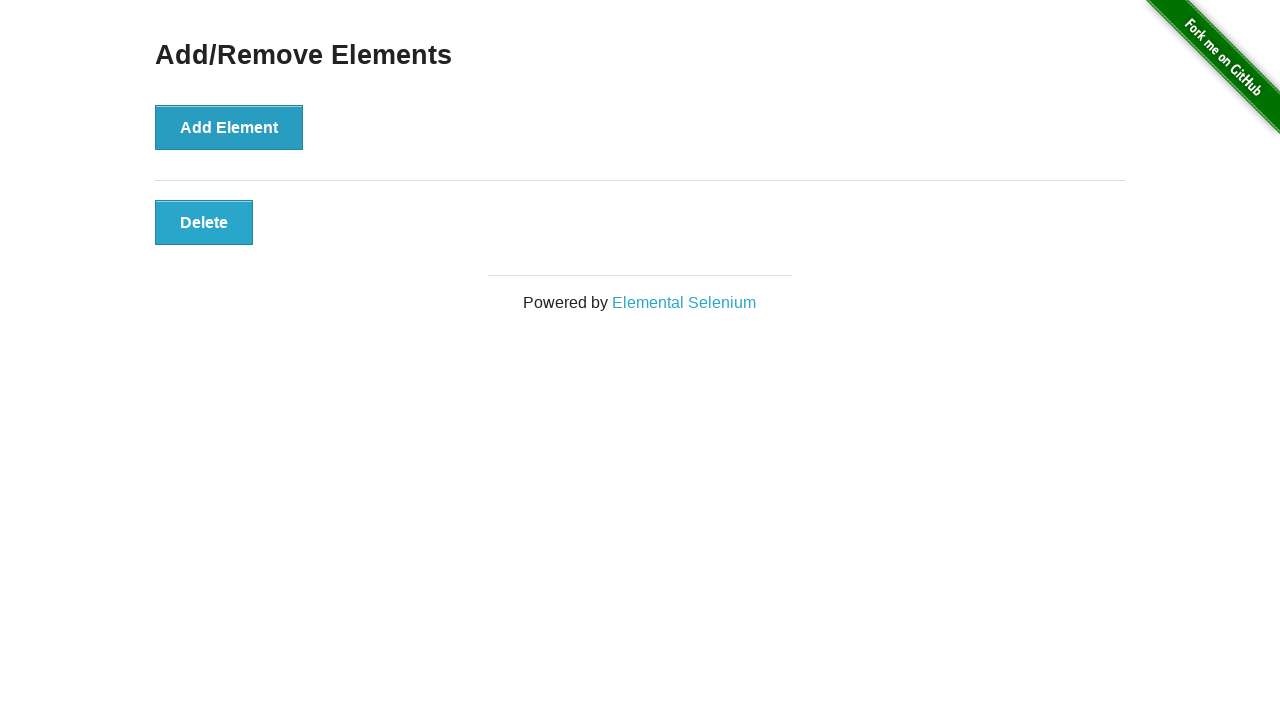

Clicked Add Element button (2nd time) at (229, 127) on internal:role=button[name="Add Element"i]
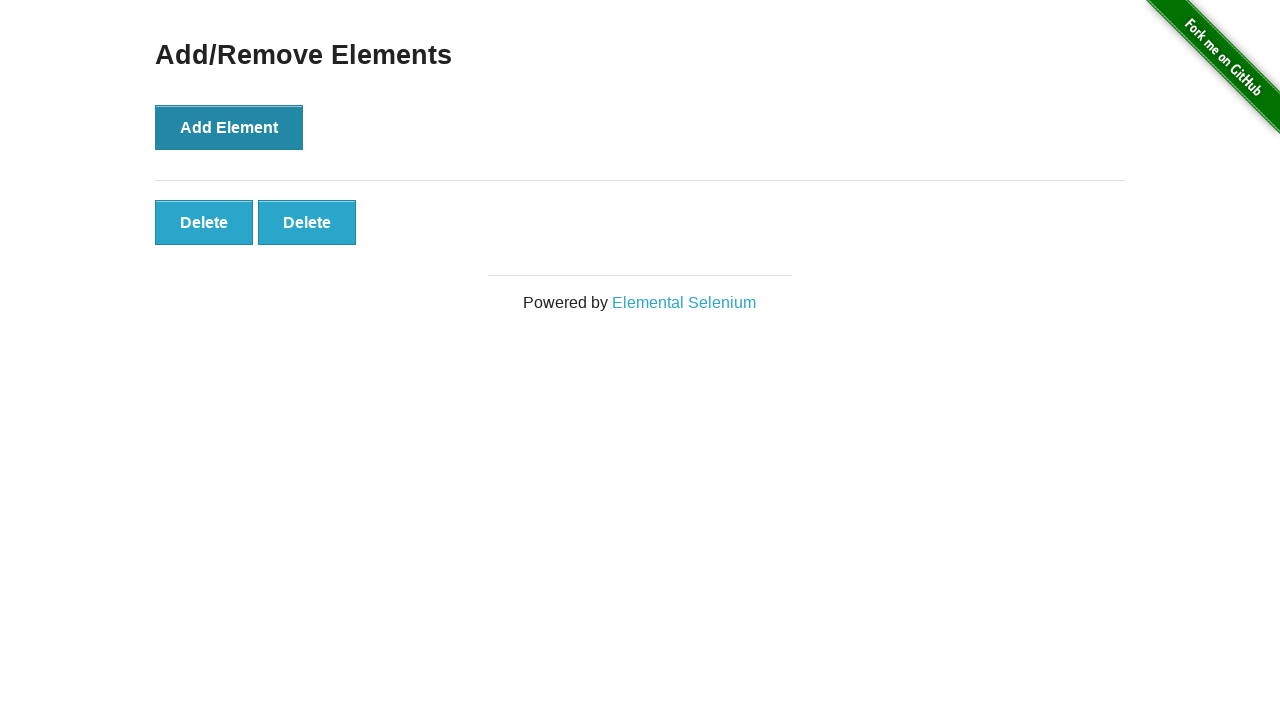

Clicked Delete button for 1st element at (204, 222) on internal:role=button[name="Delete"i] >> nth=0
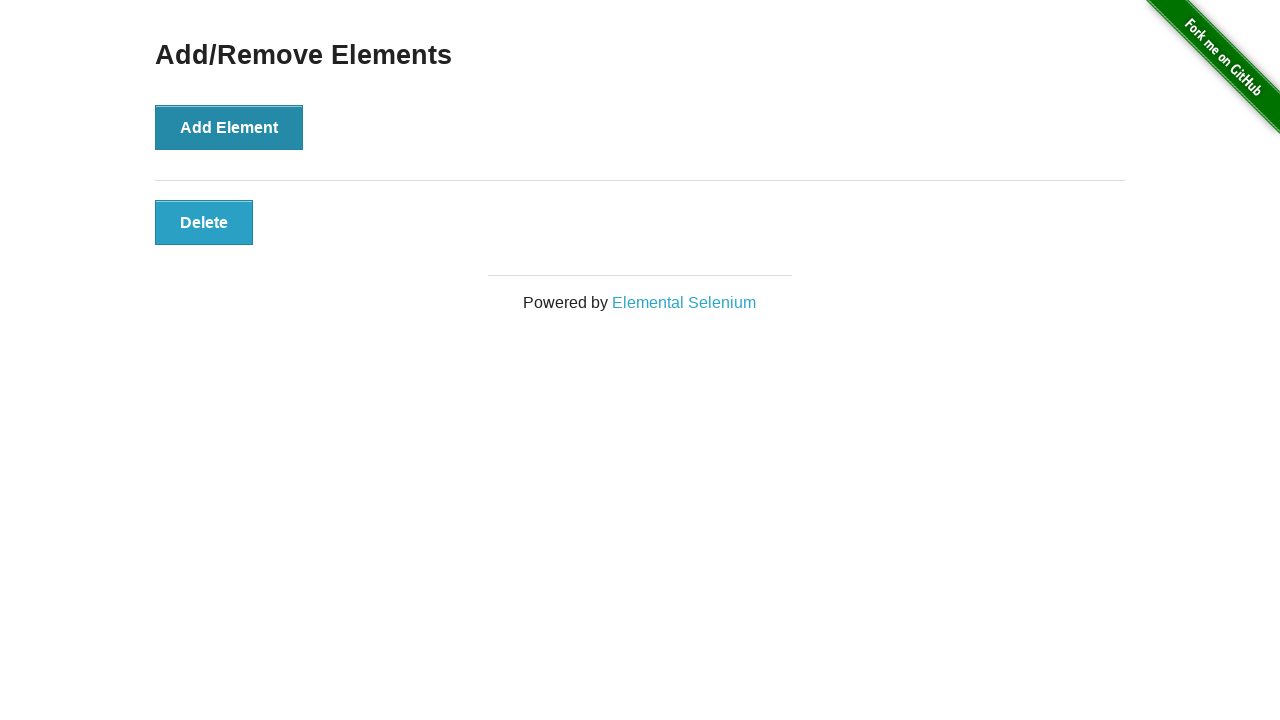

Clicked Add Element button (3rd time) at (229, 127) on internal:role=button[name="Add Element"i]
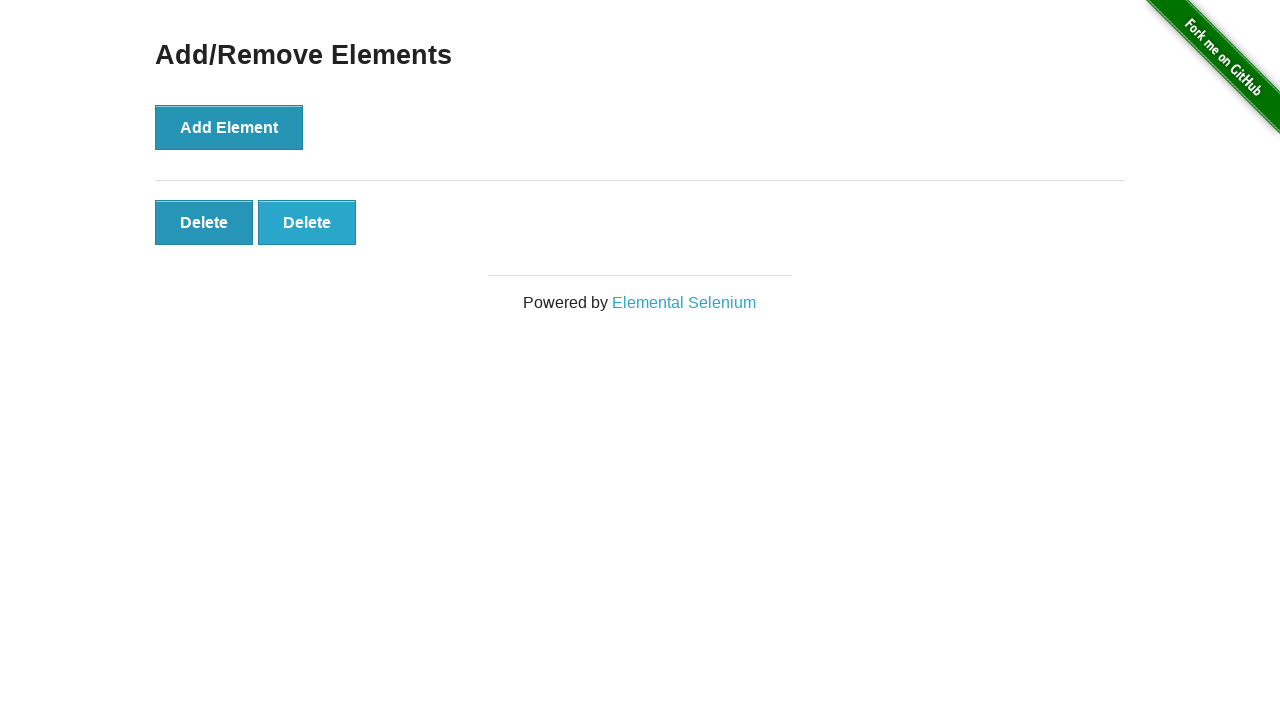

Clicked Delete button for 2nd element at (307, 222) on internal:role=button[name="Delete"i] >> nth=1
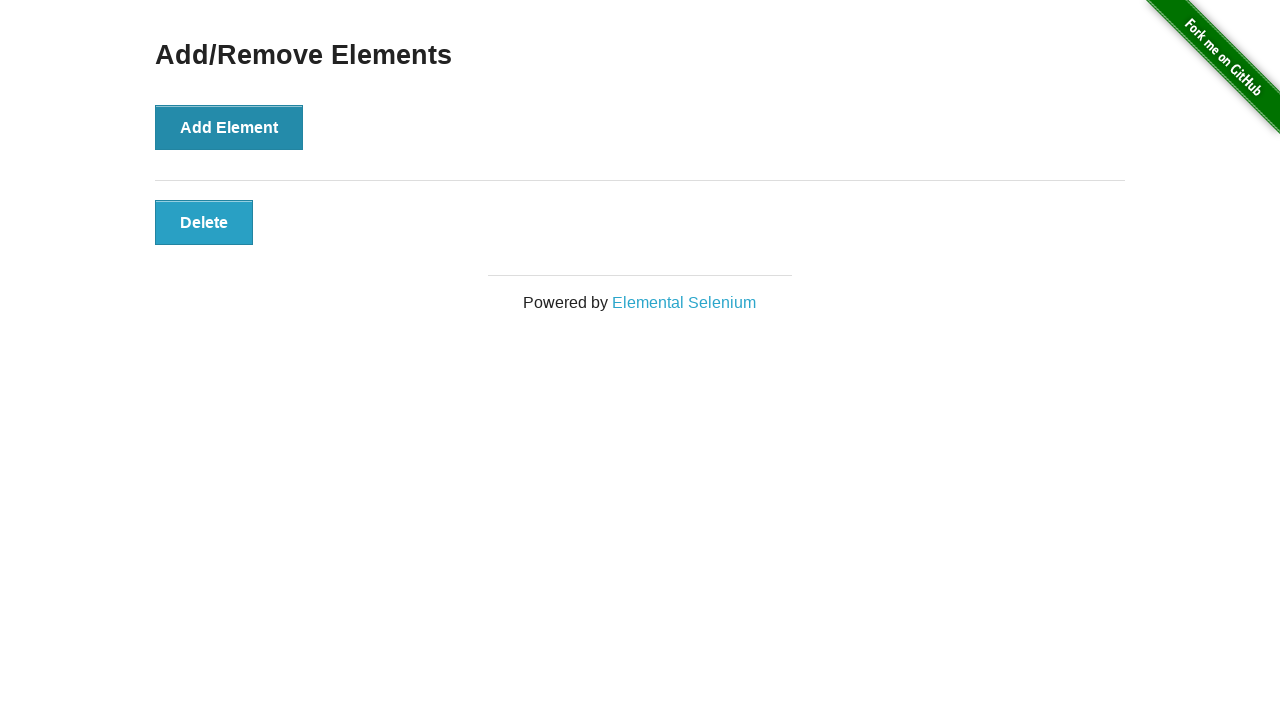

Clicked Add Element button (4th time) at (229, 127) on internal:role=button[name="Add Element"i]
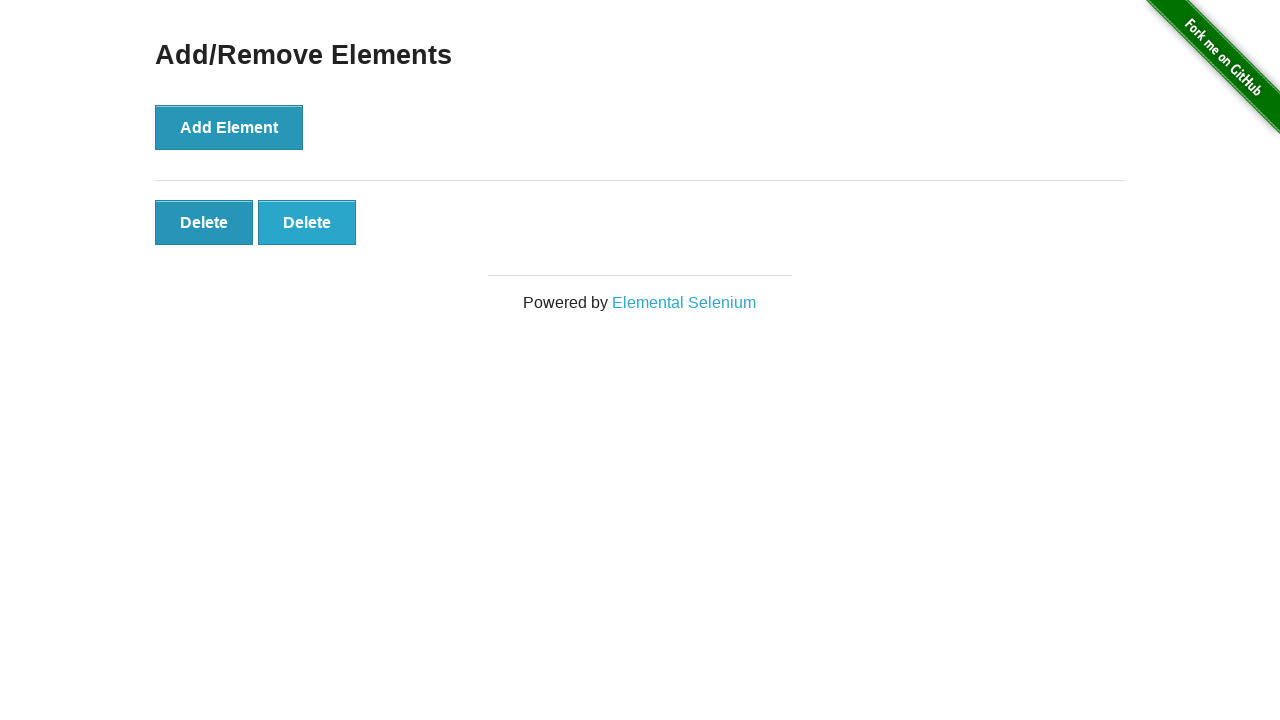

Clicked Add Element button (5th time) at (229, 127) on internal:role=button[name="Add Element"i]
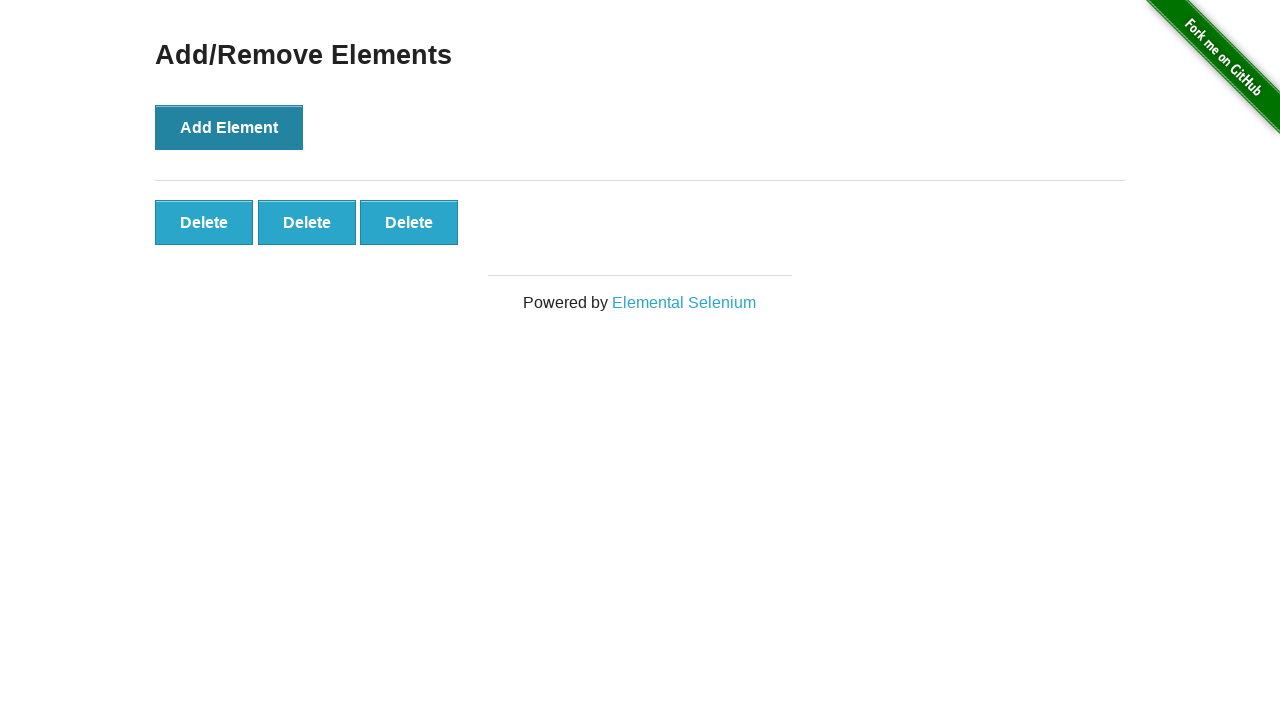

Clicked Delete button for 3rd element at (409, 222) on internal:role=button[name="Delete"i] >> nth=2
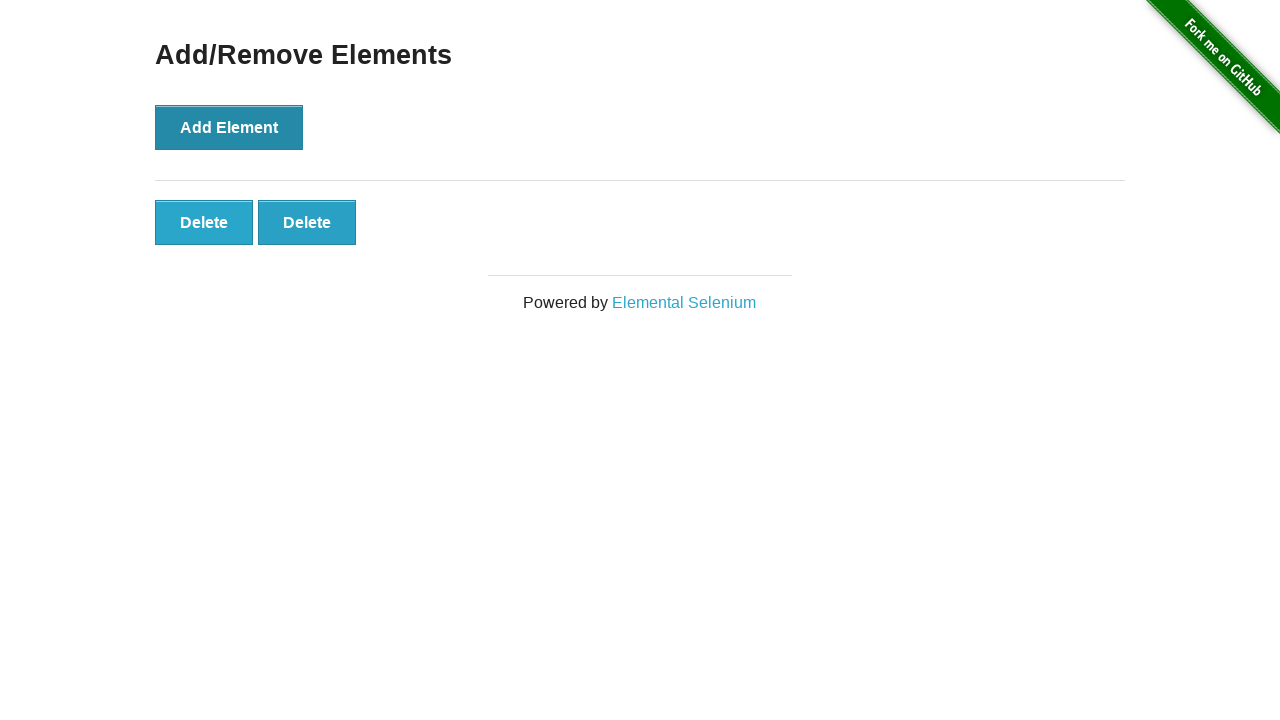

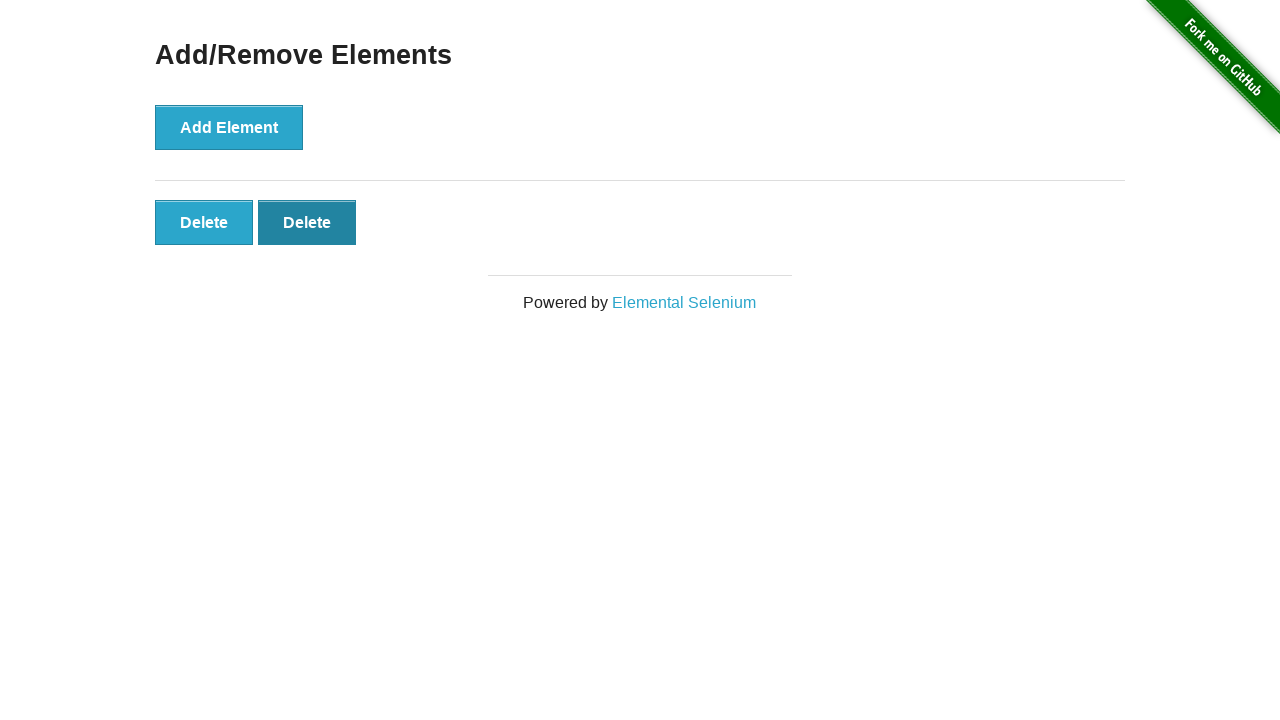